Tests table sorting functionality by clicking the first column header to sort, verifies the data is sorted correctly, then navigates through paginated results to find a specific item ("Rice").

Starting URL: https://rahulshettyacademy.com/seleniumPractise/#/offers

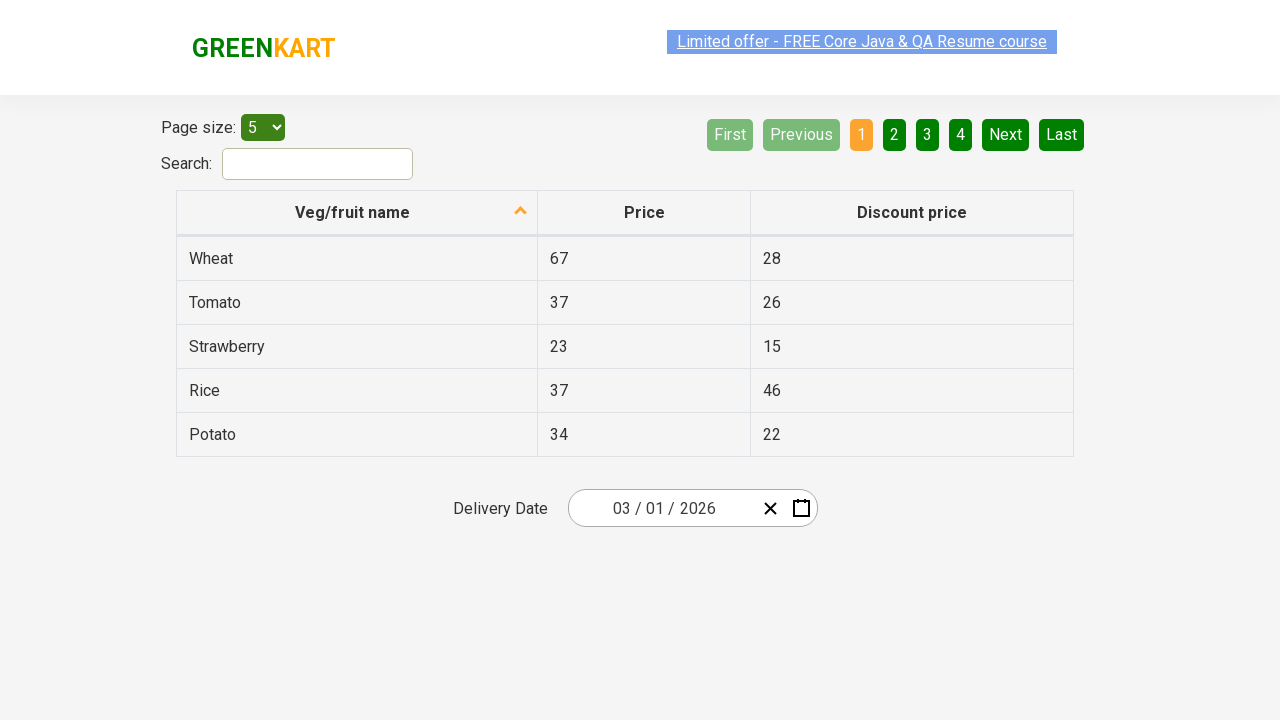

Clicked first column header to sort table at (357, 213) on xpath=//tr/th[1]
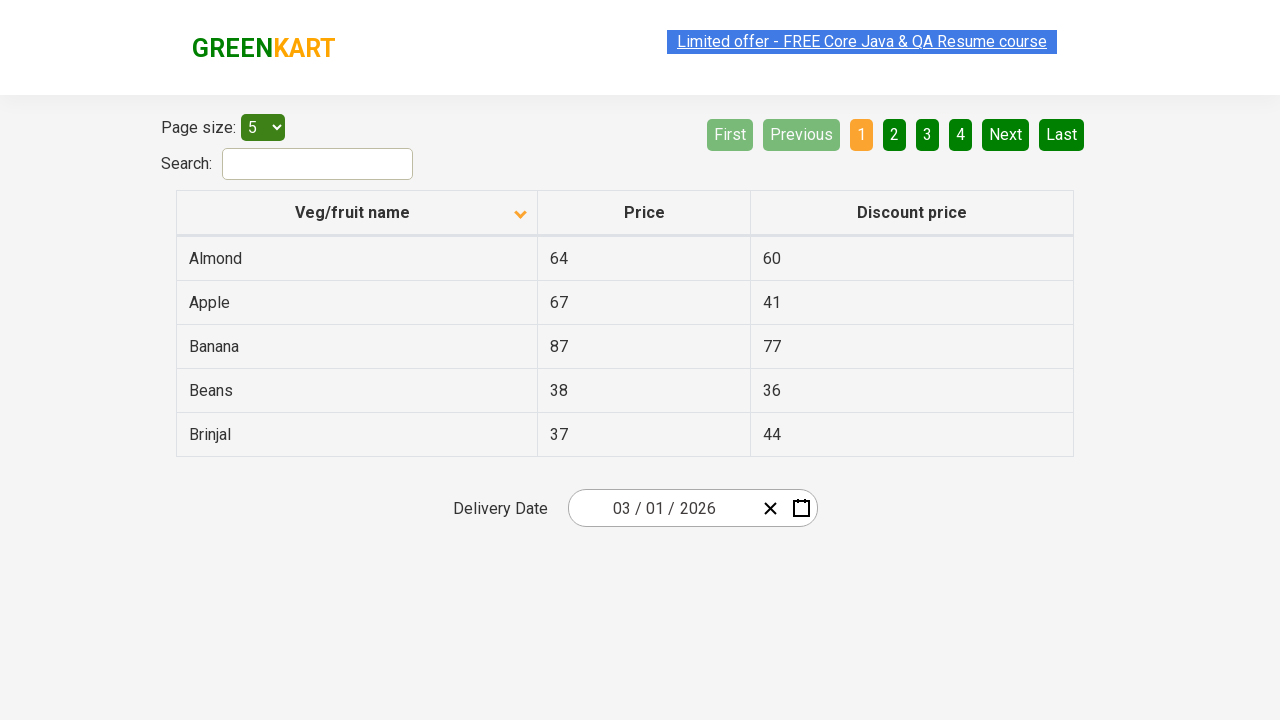

Table rows loaded and visible
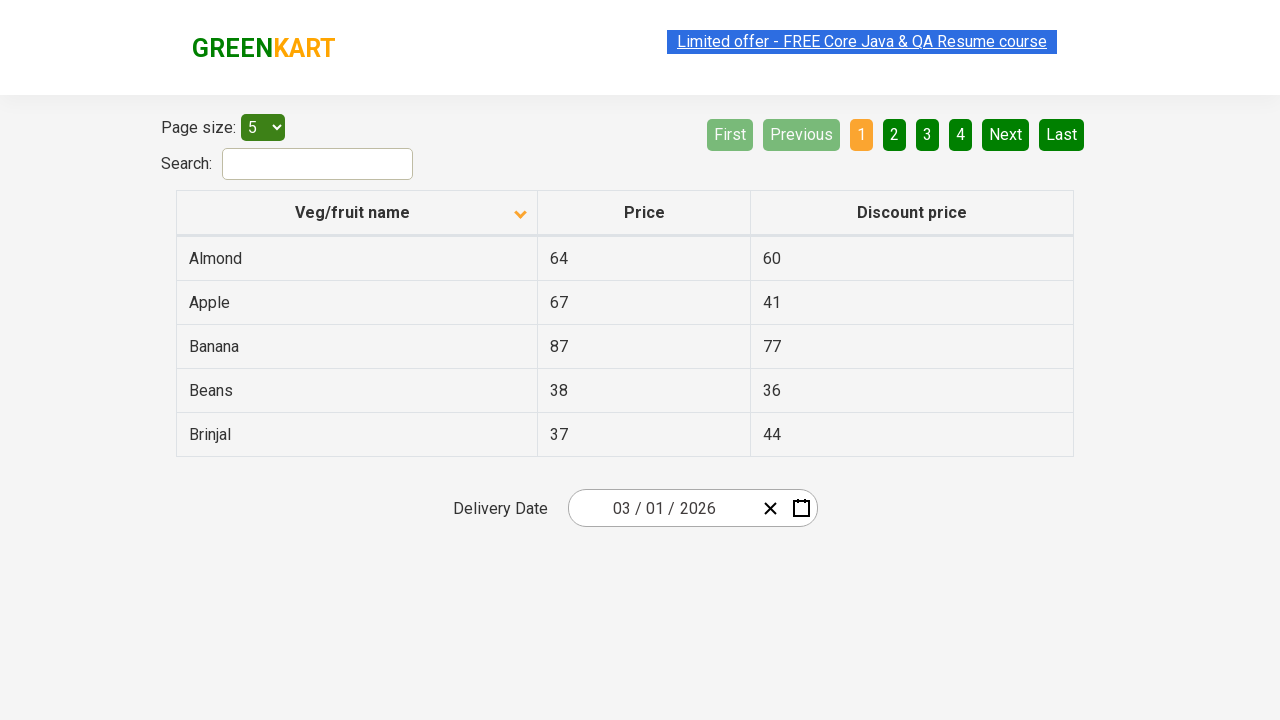

Retrieved 5 items from first column
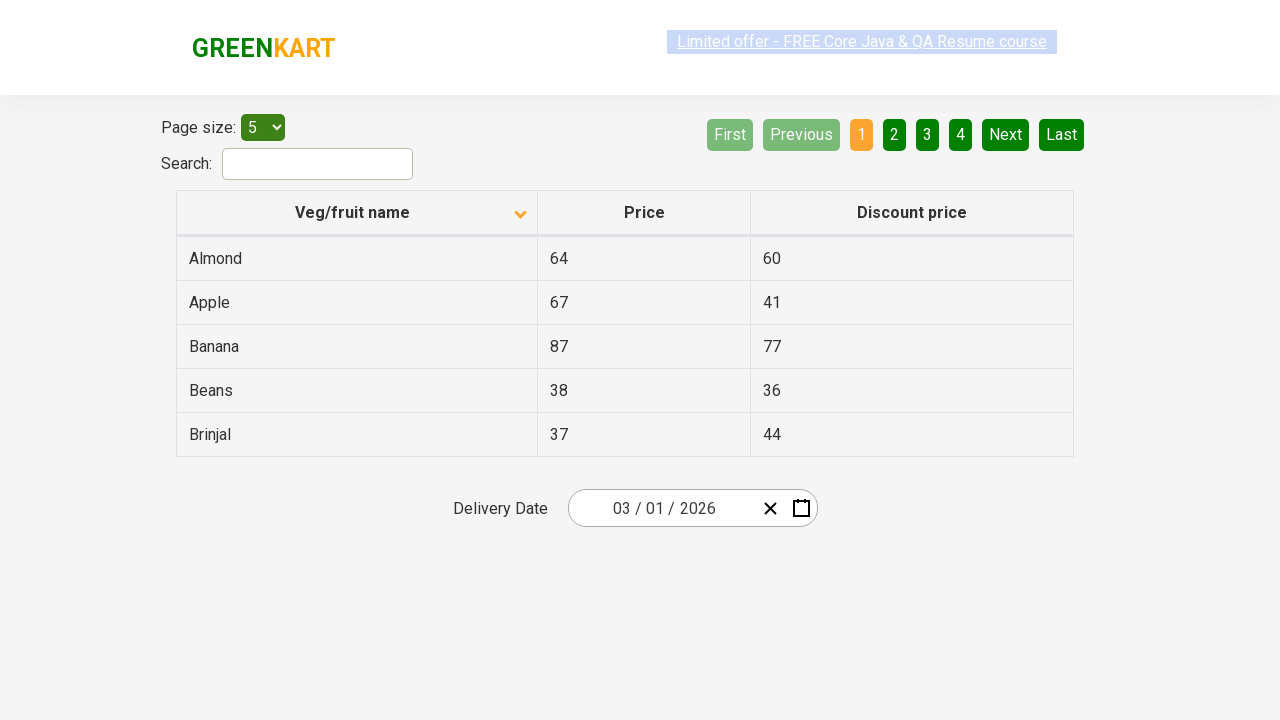

Verified table is sorted correctly in ascending order
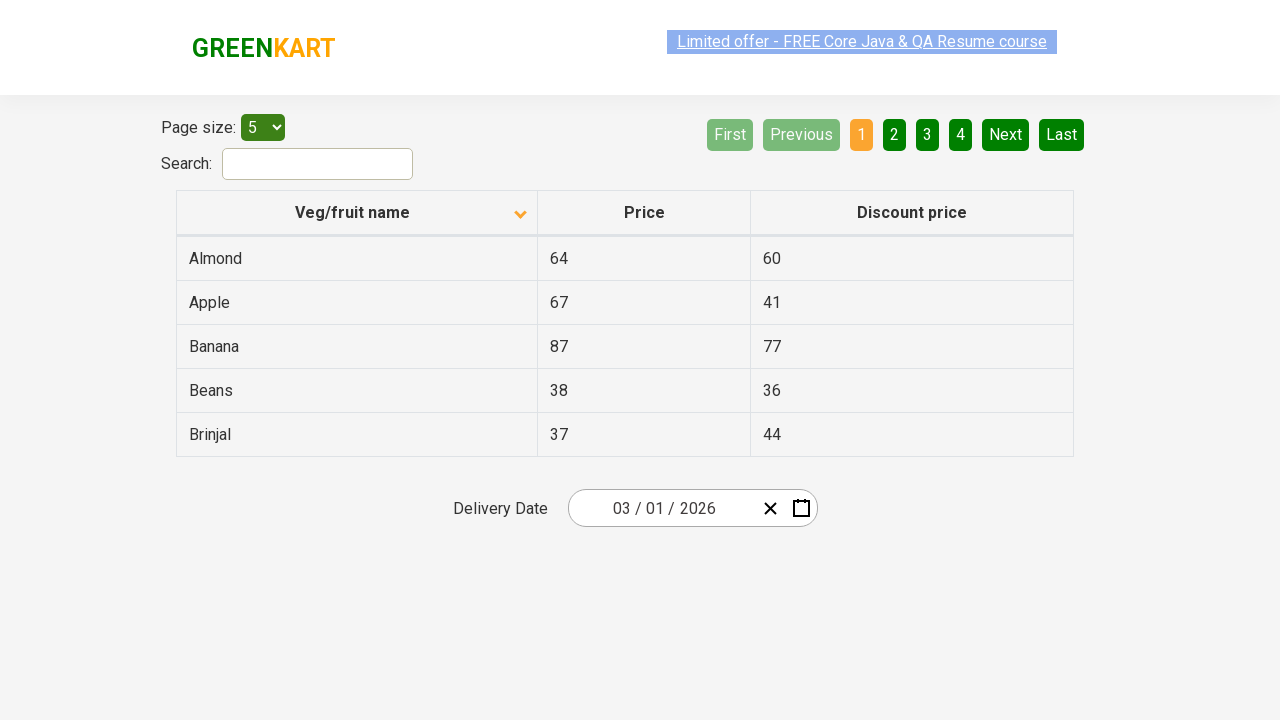

Clicked Next button to navigate to next page at (1006, 134) on [aria-label='Next']
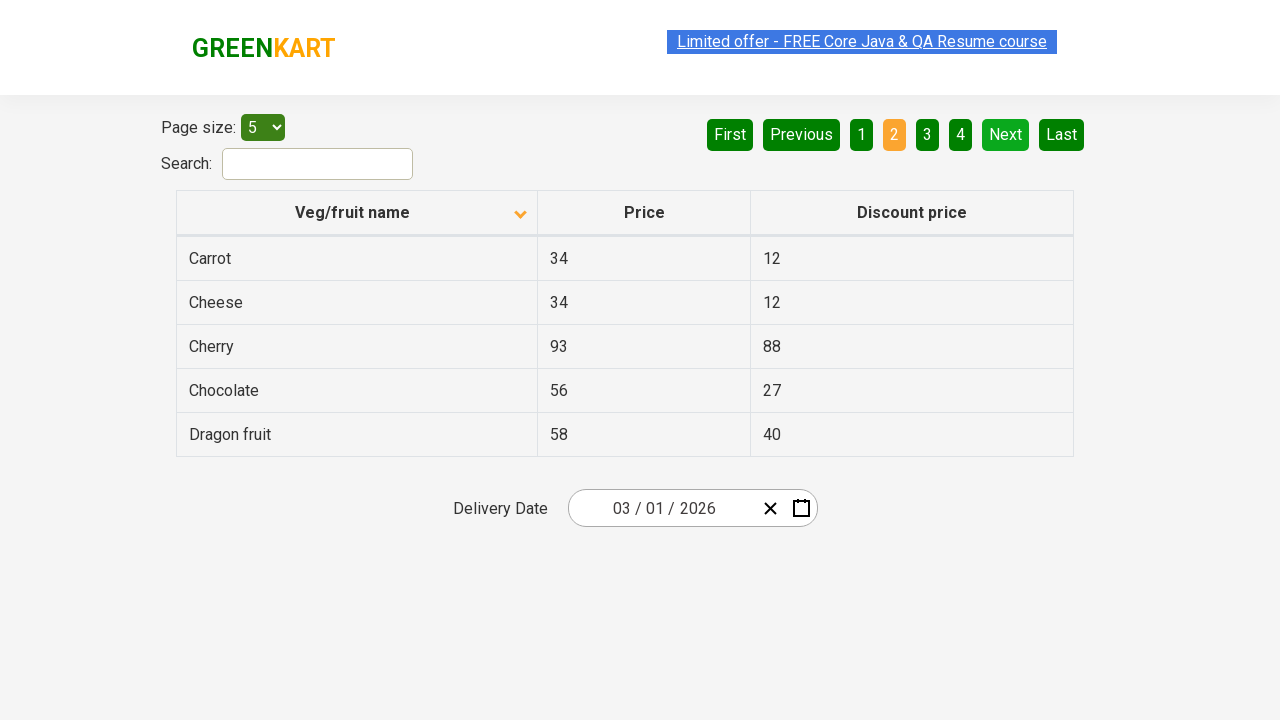

Waited for next page to load
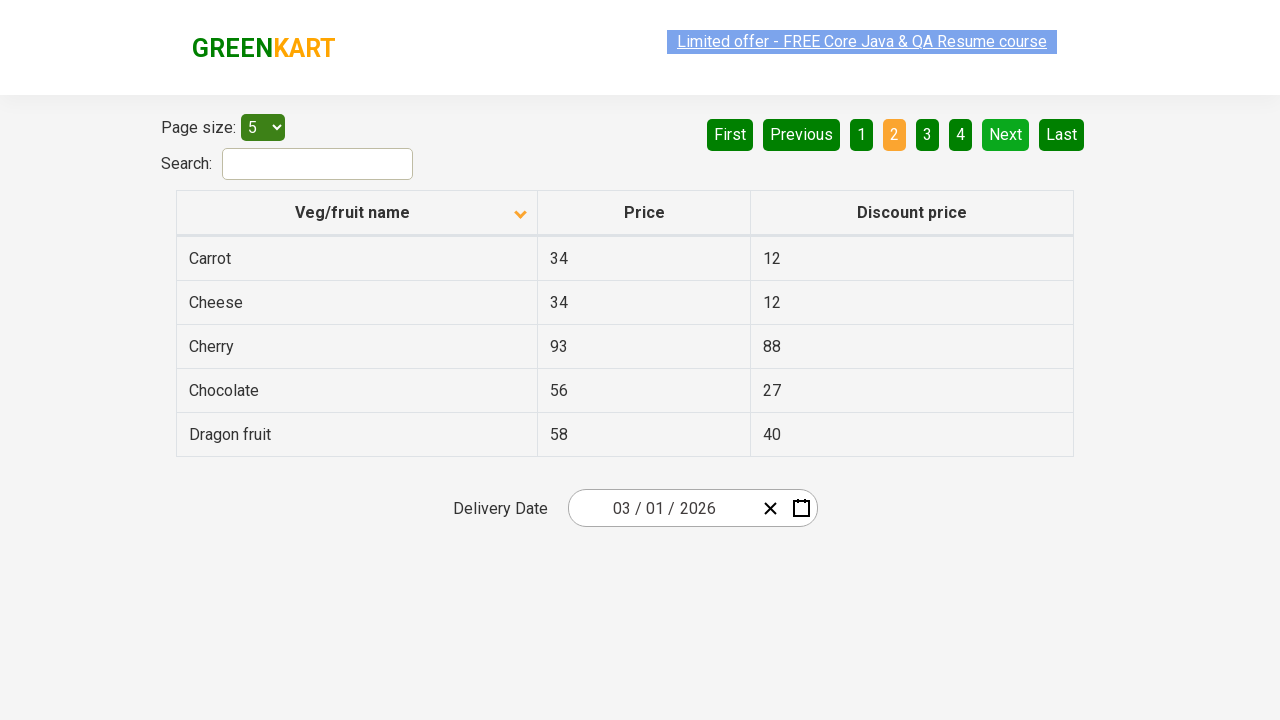

Clicked Next button to navigate to next page at (1006, 134) on [aria-label='Next']
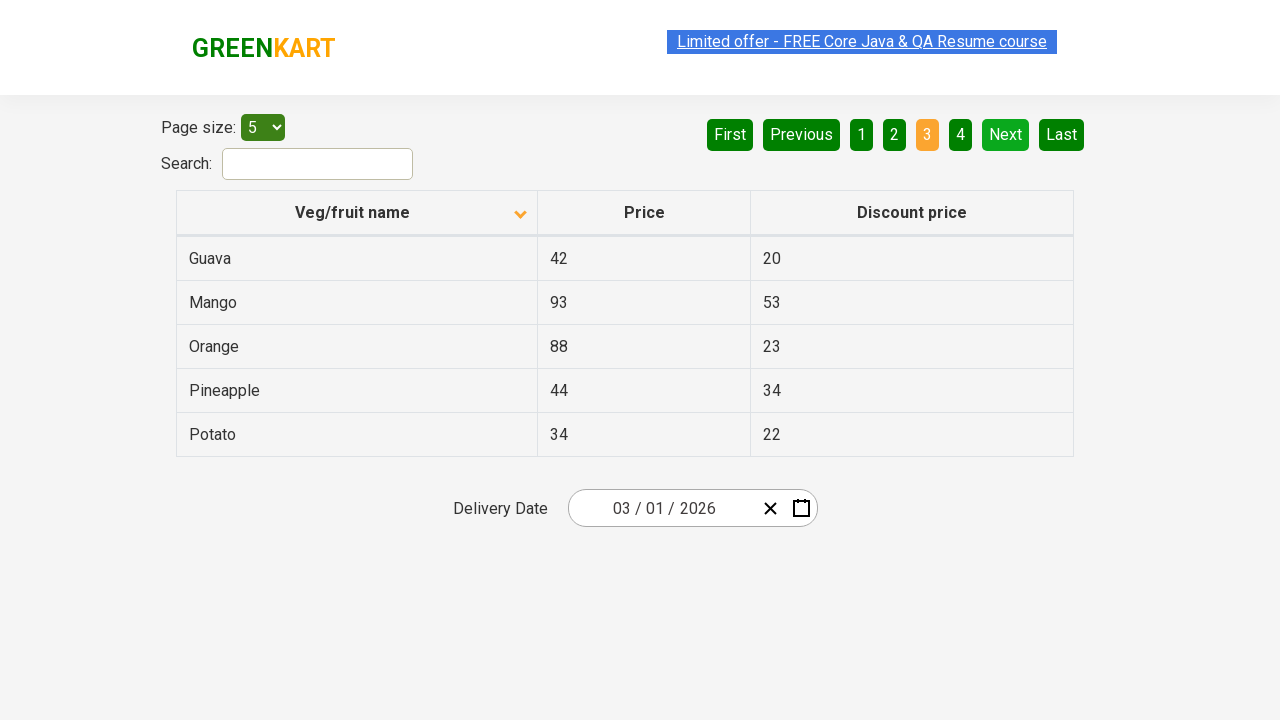

Waited for next page to load
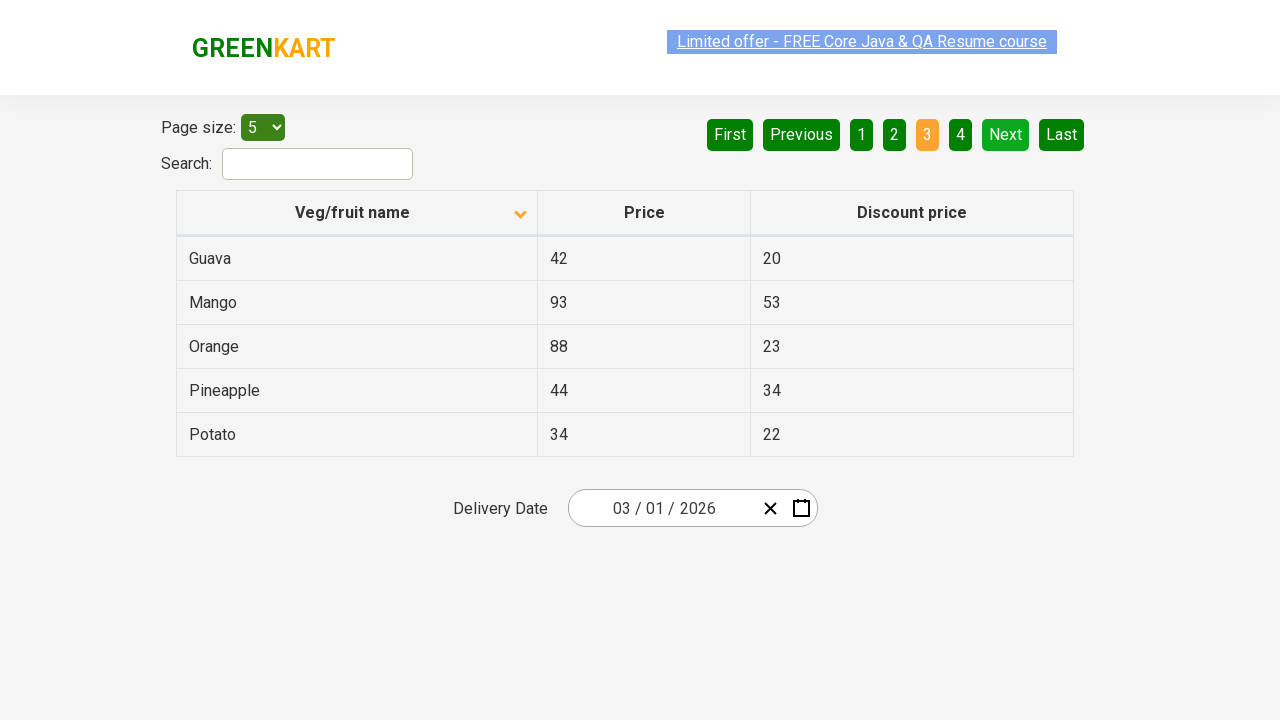

Clicked Next button to navigate to next page at (1006, 134) on [aria-label='Next']
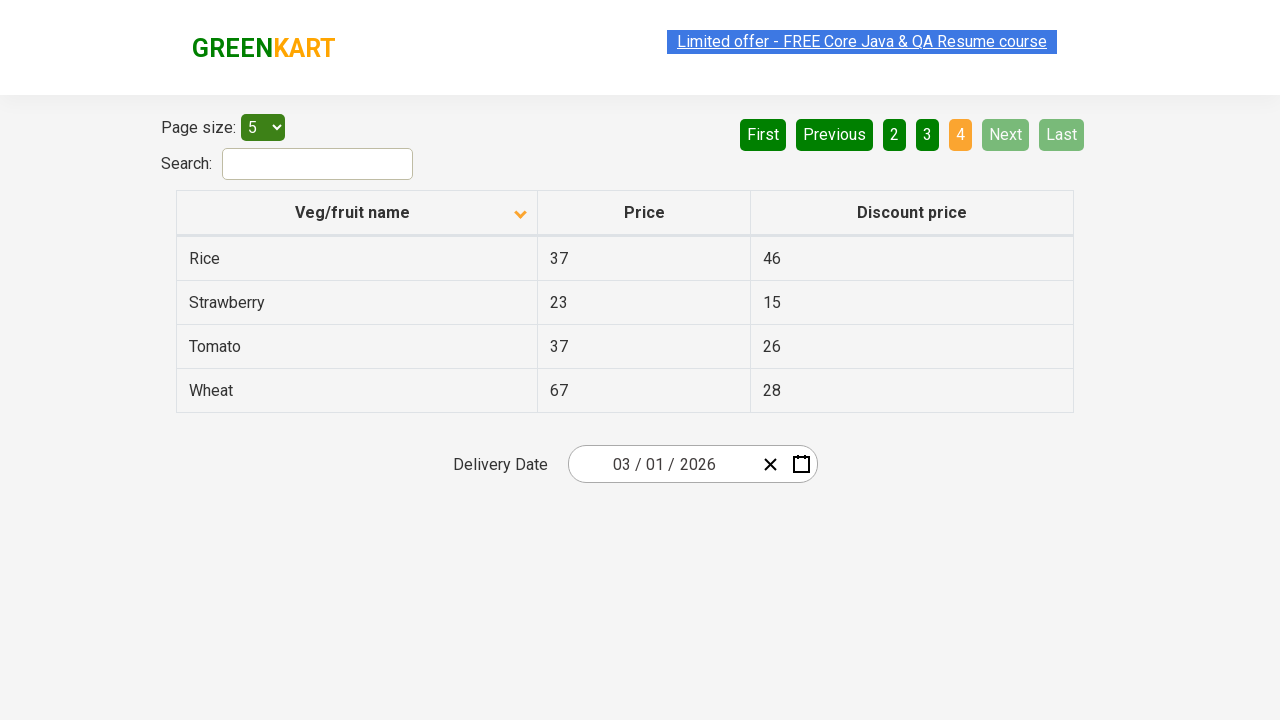

Waited for next page to load
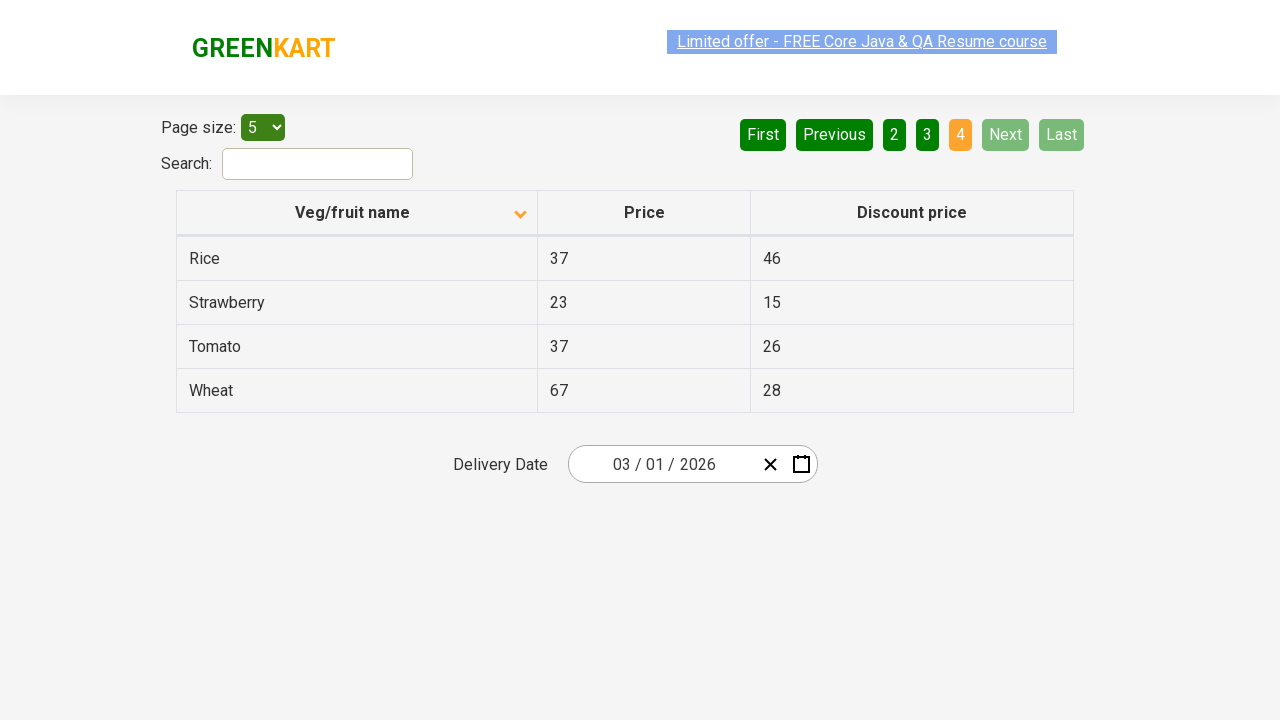

Found 'Rice' item in table
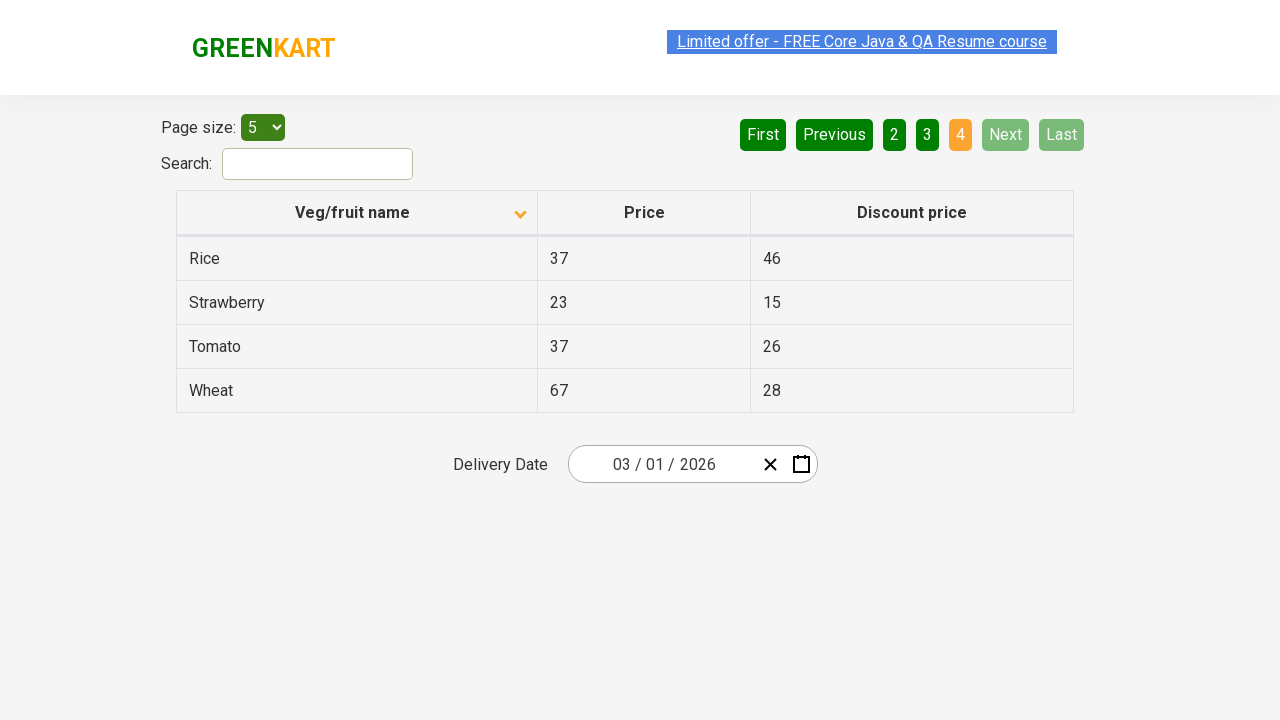

Price element for Rice item is ready
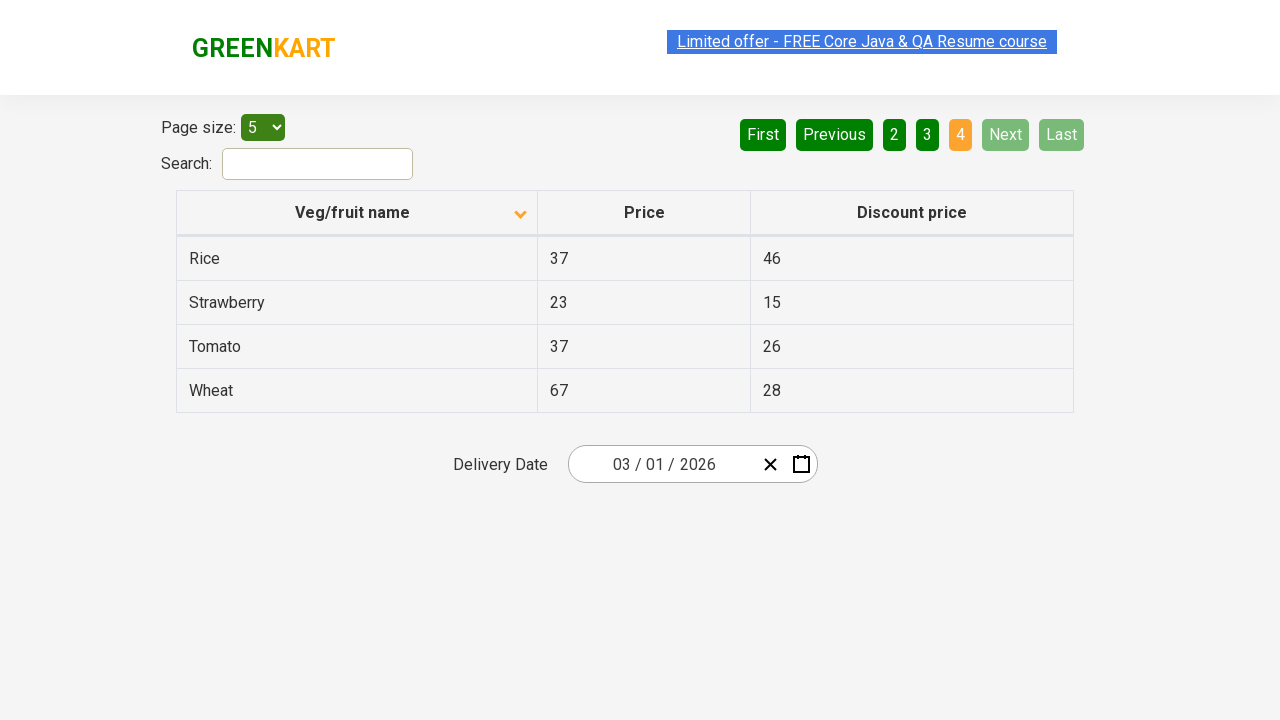

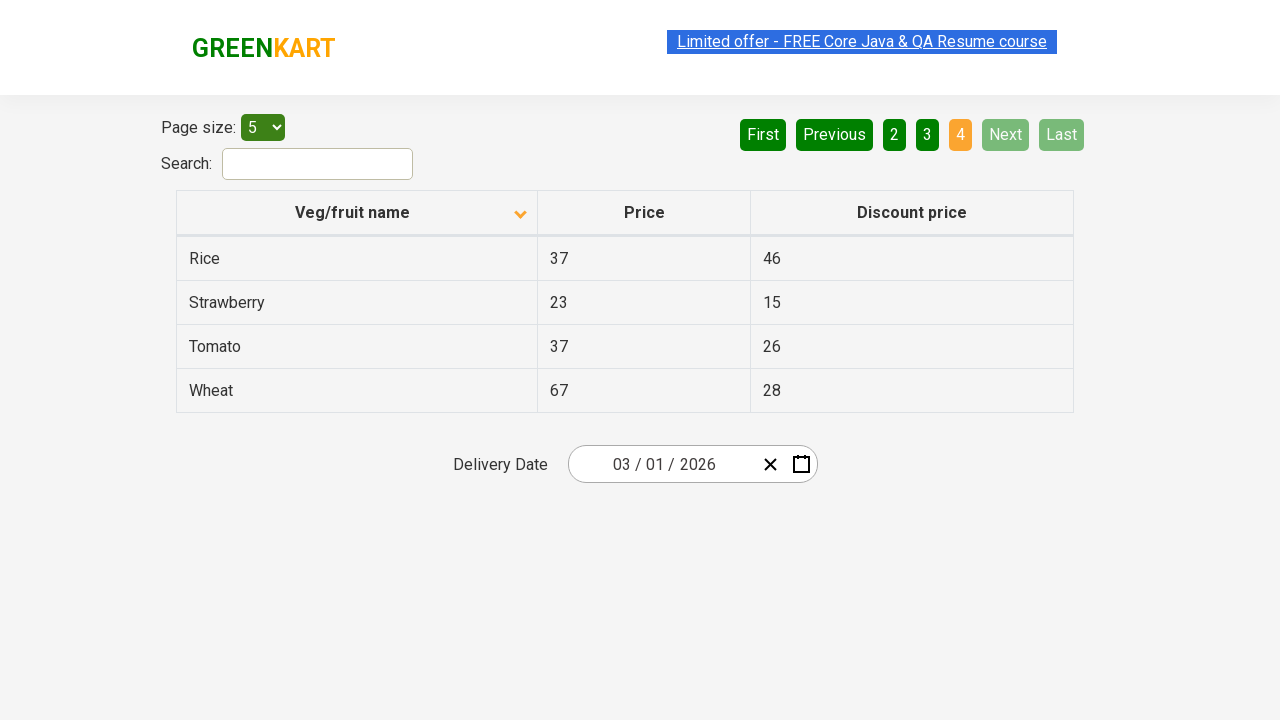